Tests the complete purchase flow on an e-commerce site by selecting a product, adding it to cart, filling checkout details, and completing the purchase

Starting URL: https://www.demoblaze.com/index.html

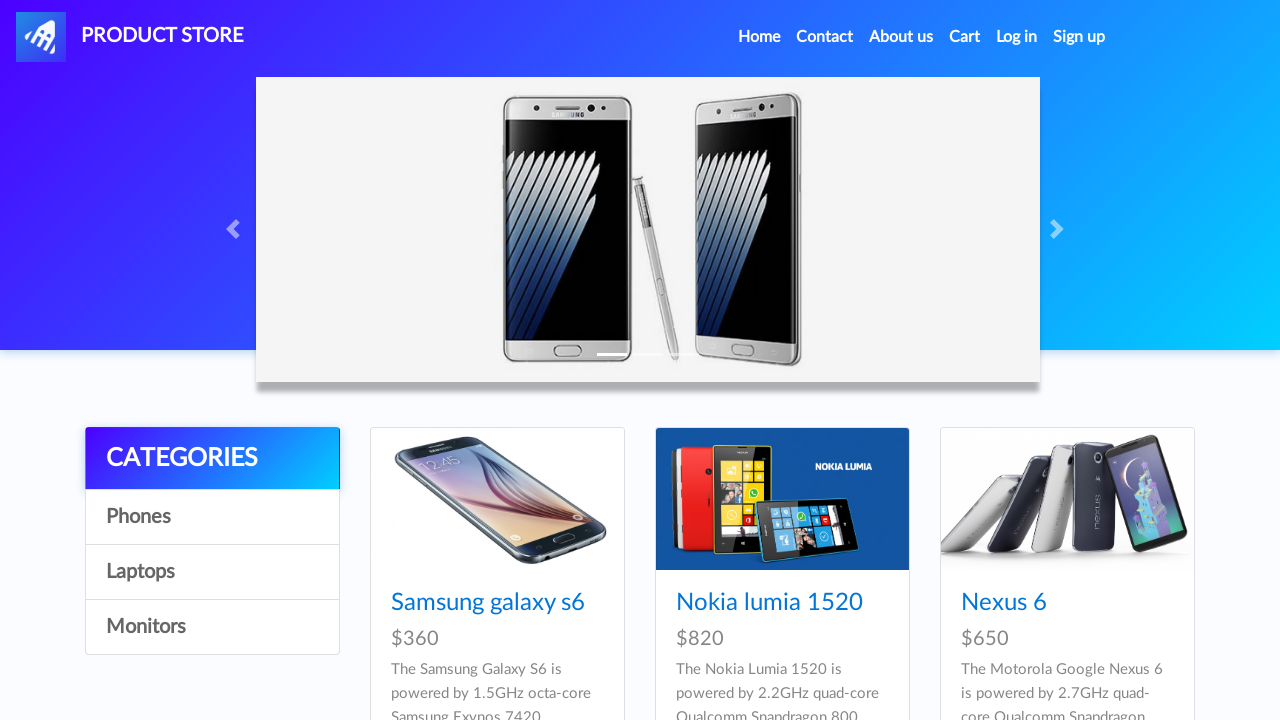

Waited for first product selector to load
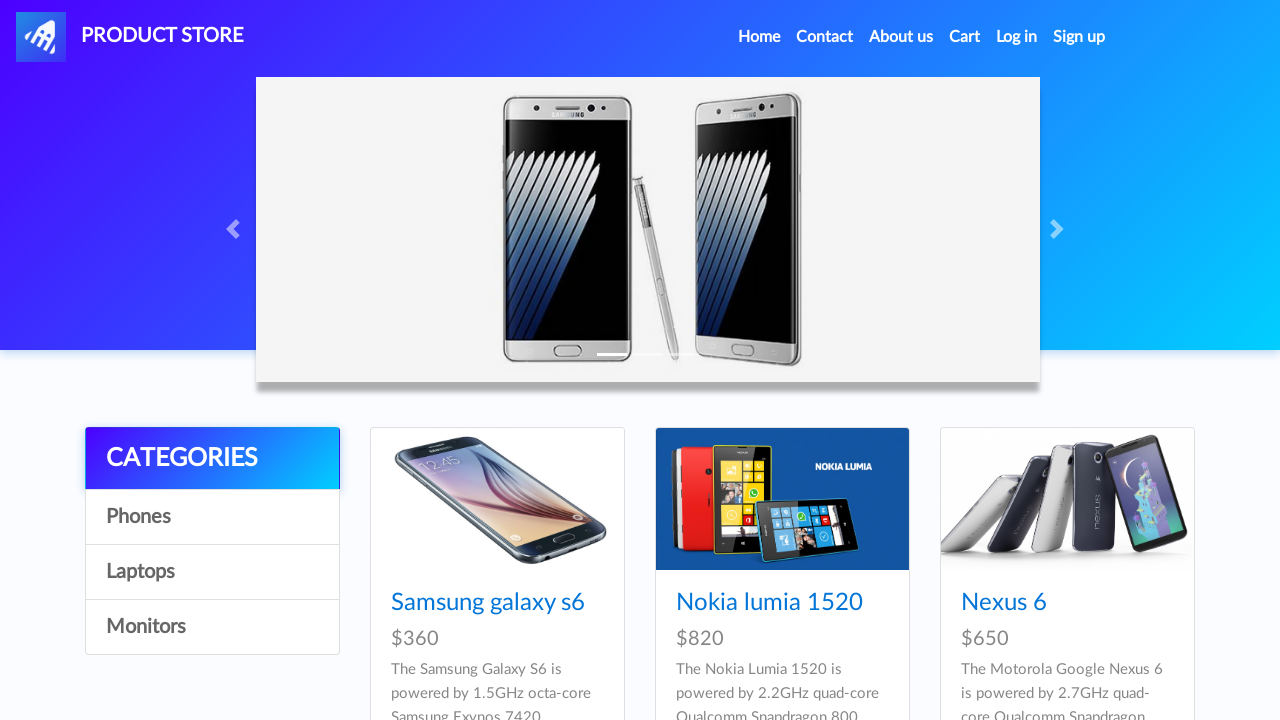

Clicked on Samsung Galaxy S6 product at (488, 603) on #tbodyid>div:first-of-type>div>div>h4>a
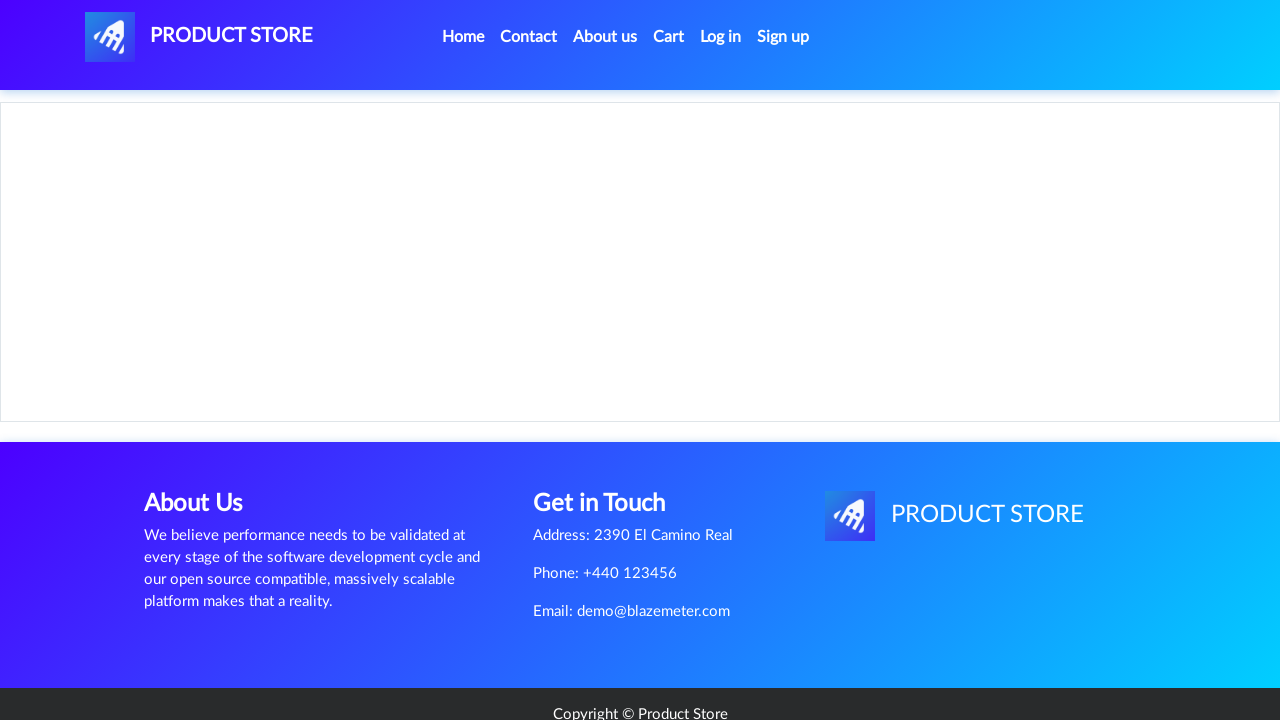

Product details page loaded
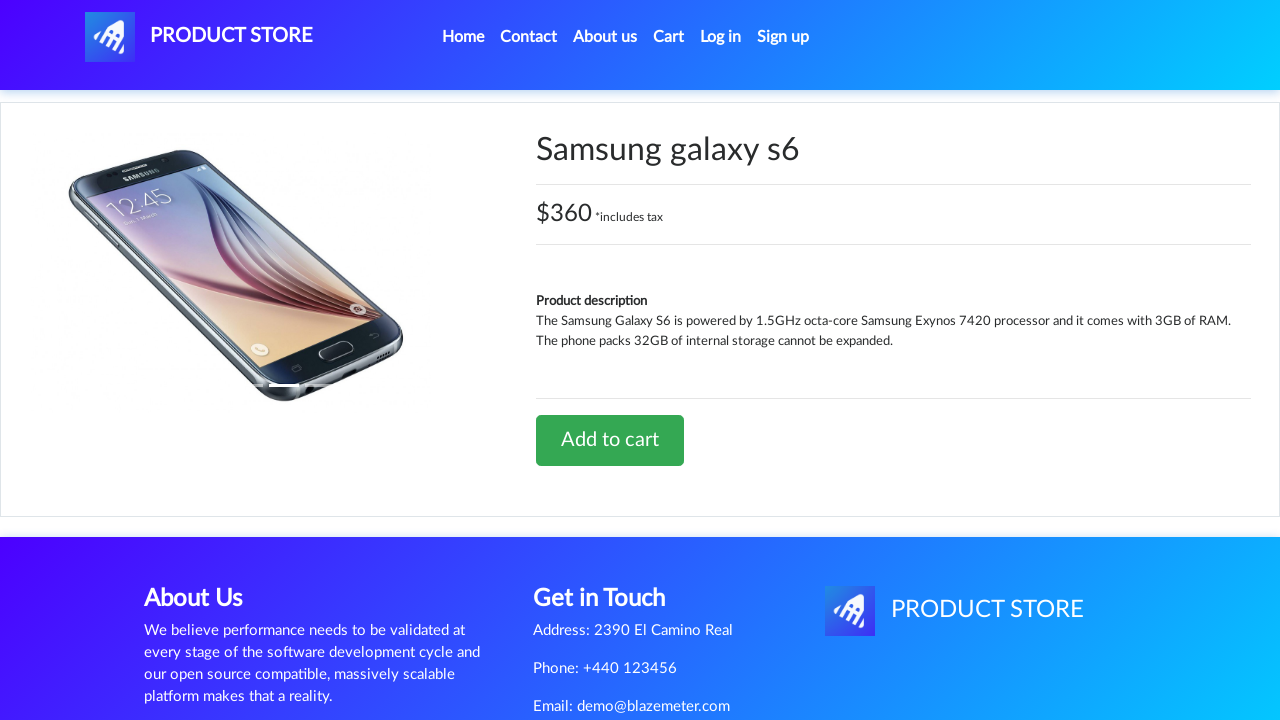

Clicked 'Add to Cart' button at (610, 440) on a.btn.btn-success.btn-lg
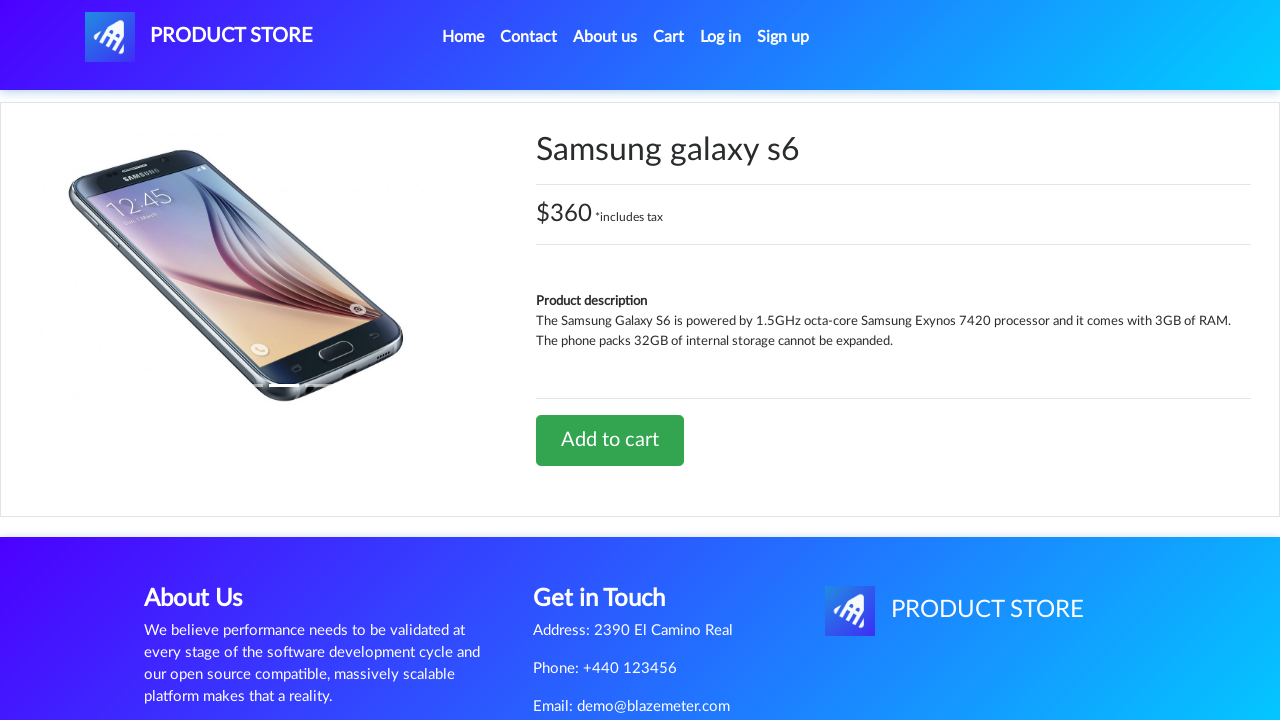

Item added to cart - alert accepted
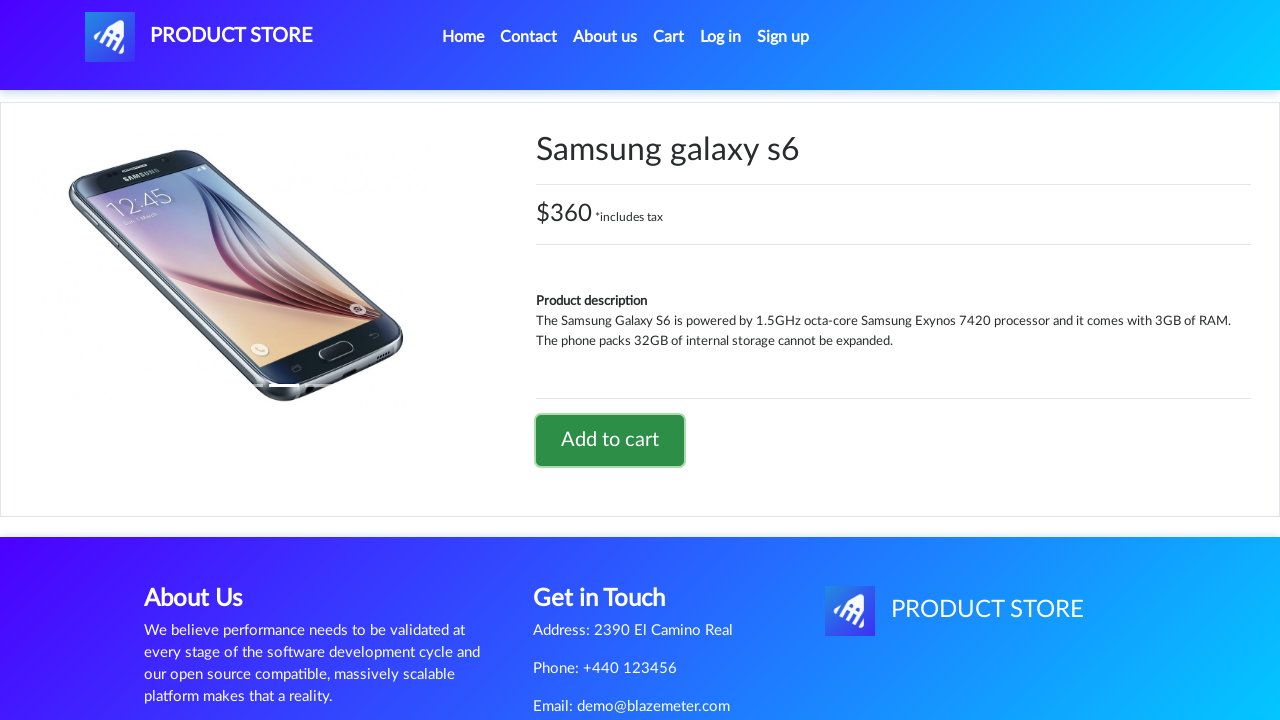

Clicked on Cart button in navigation at (669, 37) on div.navbar-collapse>ul>li:nth-of-type(4) a
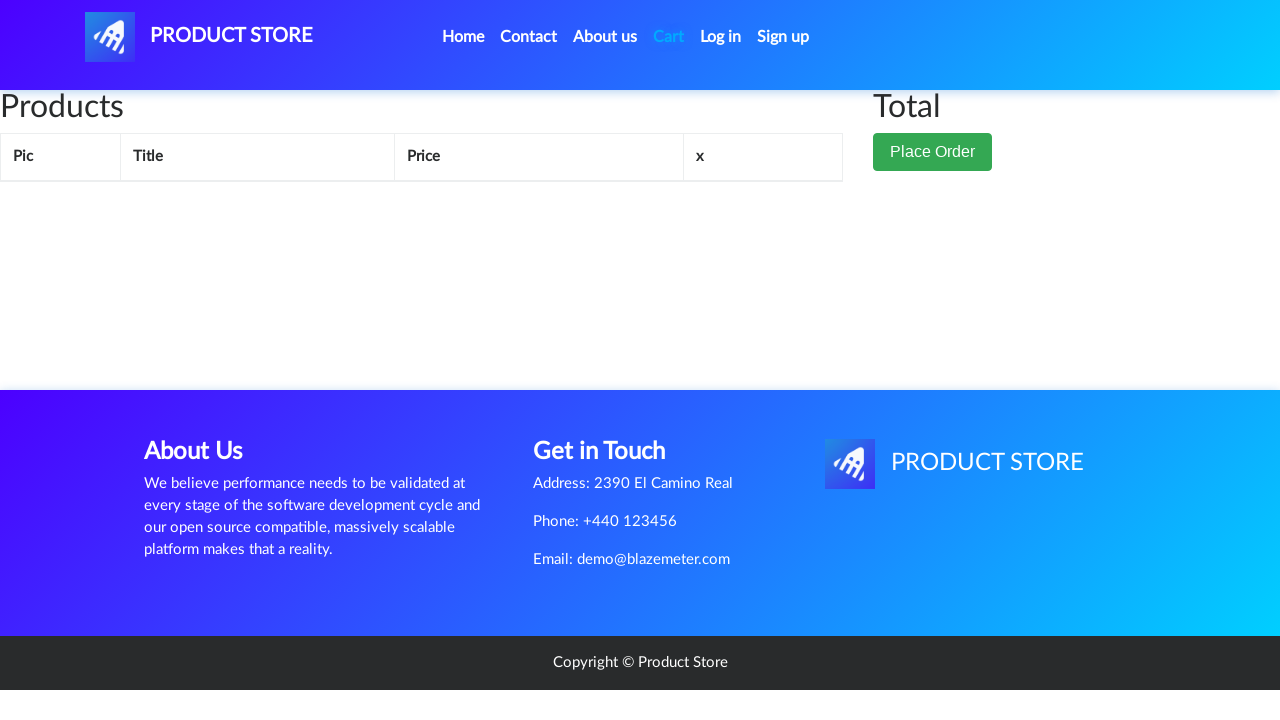

Cart page loaded with product details
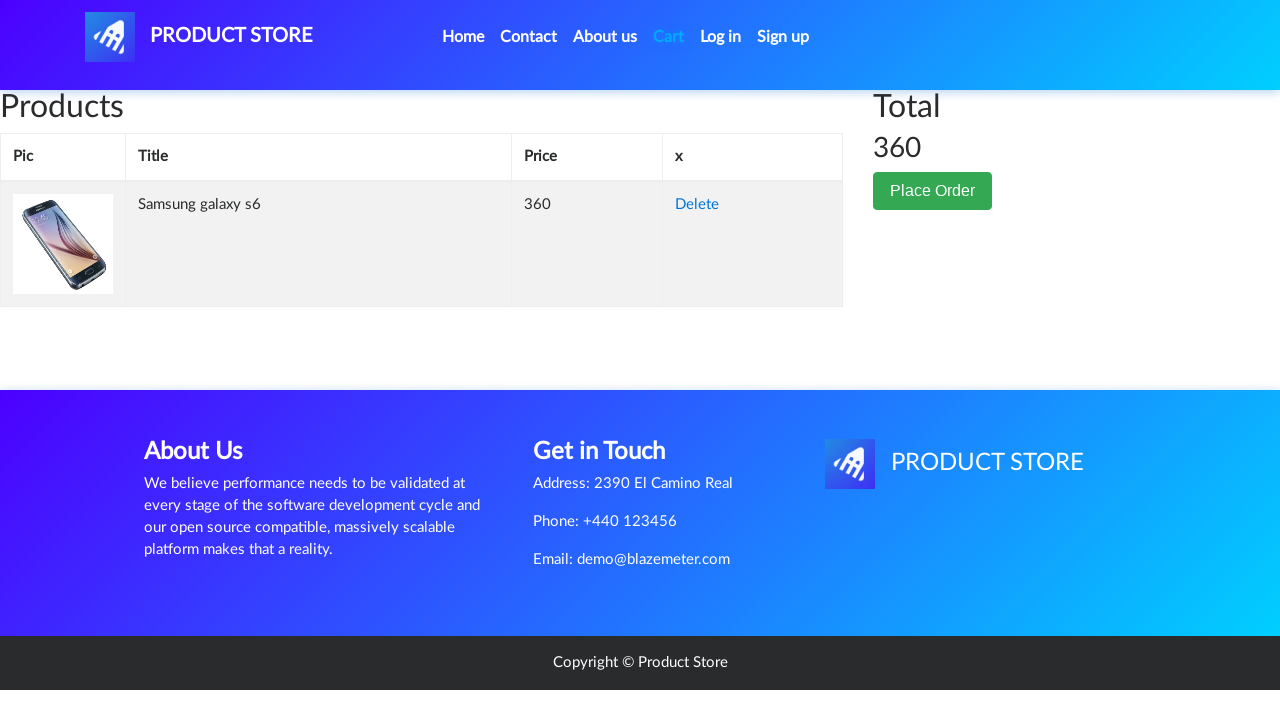

Clicked 'Place Order' button at (933, 191) on button.btn.btn-success
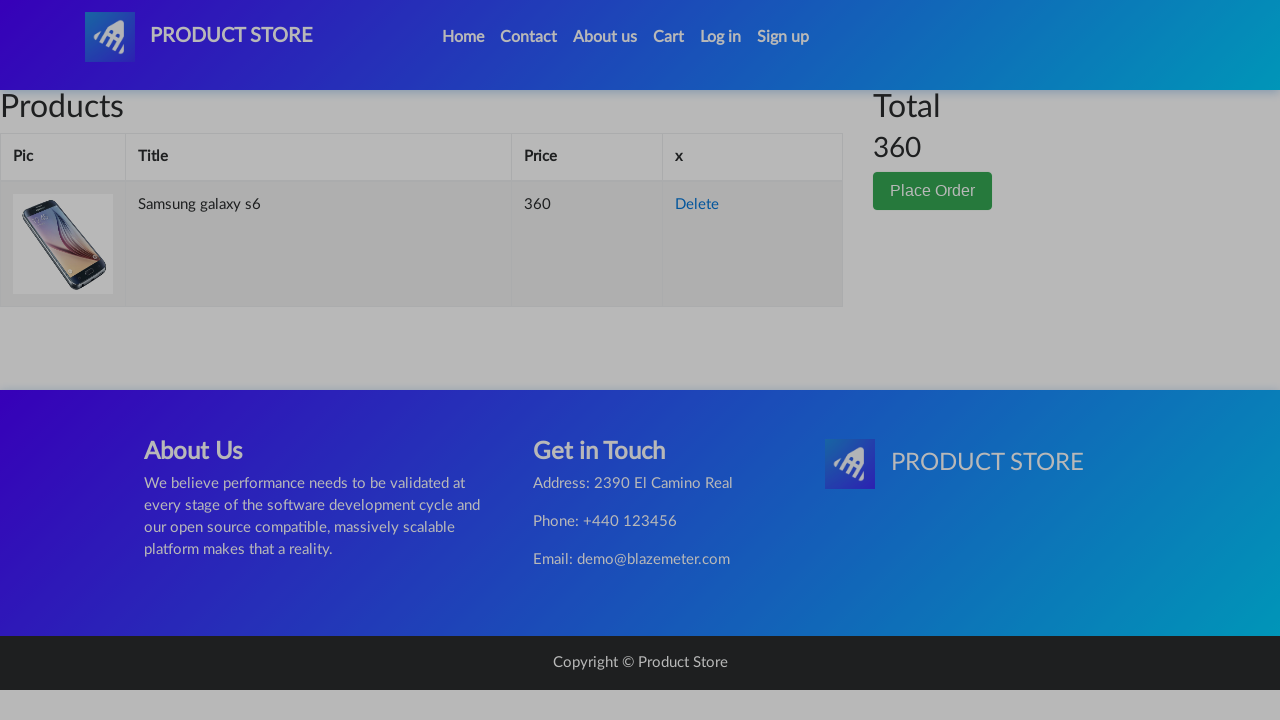

Order modal form loaded
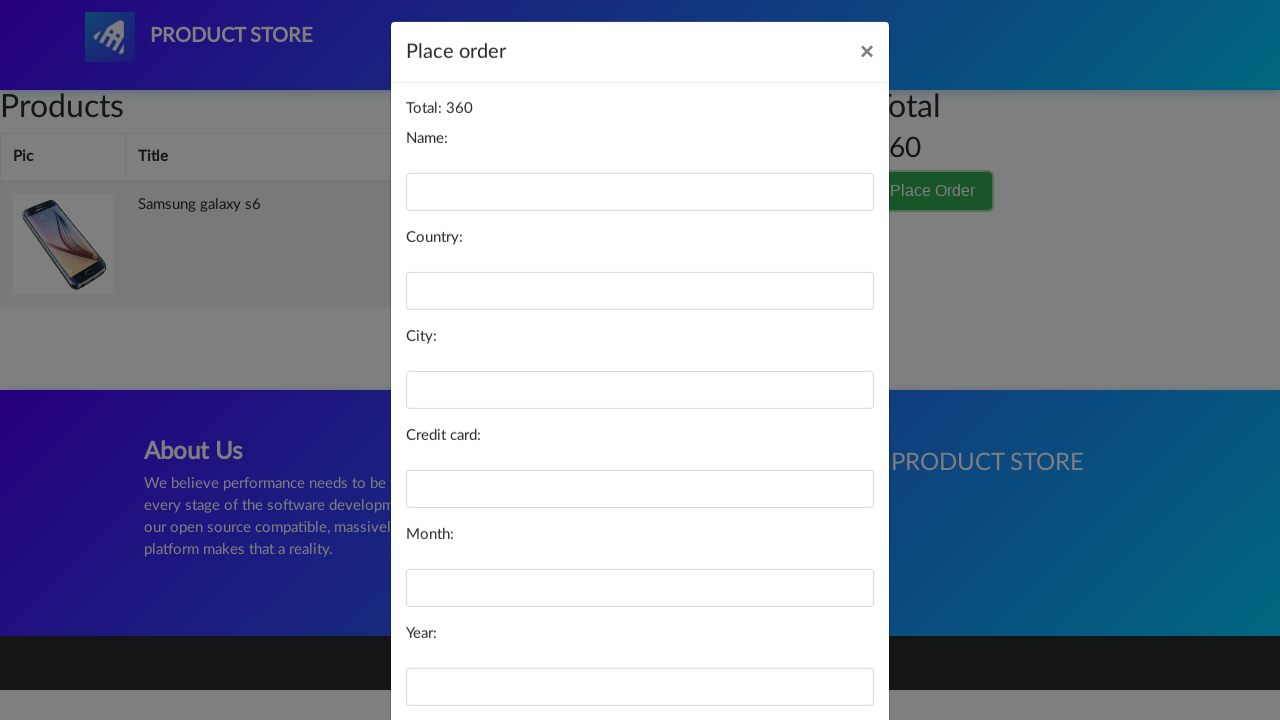

Filled in customer name: John Smith on div.modal.fade.show #name
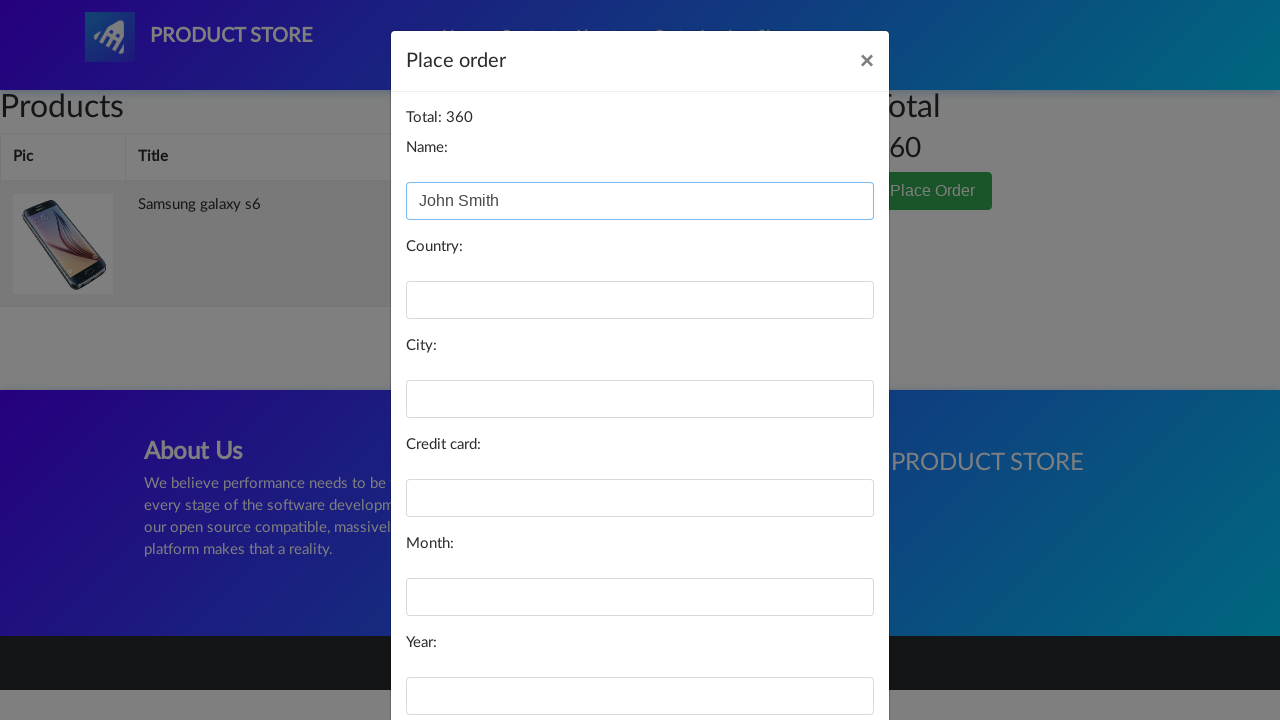

Filled in country: Canada on div.modal.fade.show #country
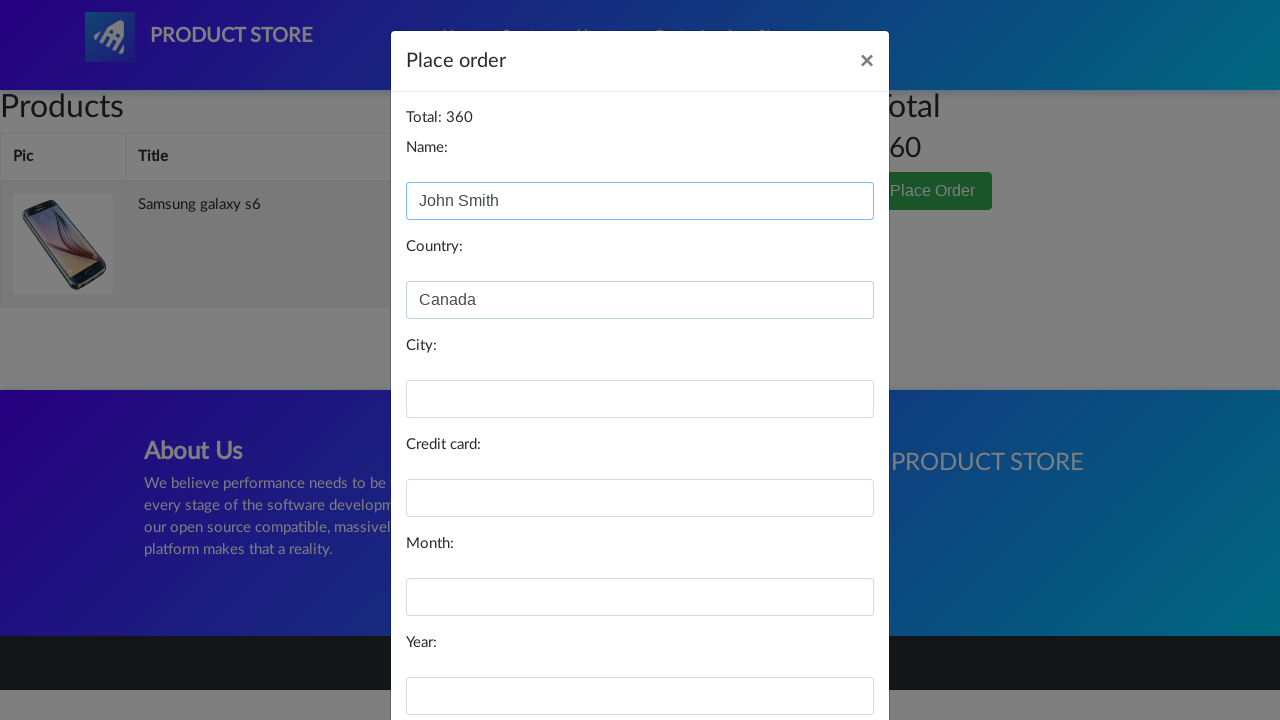

Filled in city: Toronto on div.modal.fade.show #city
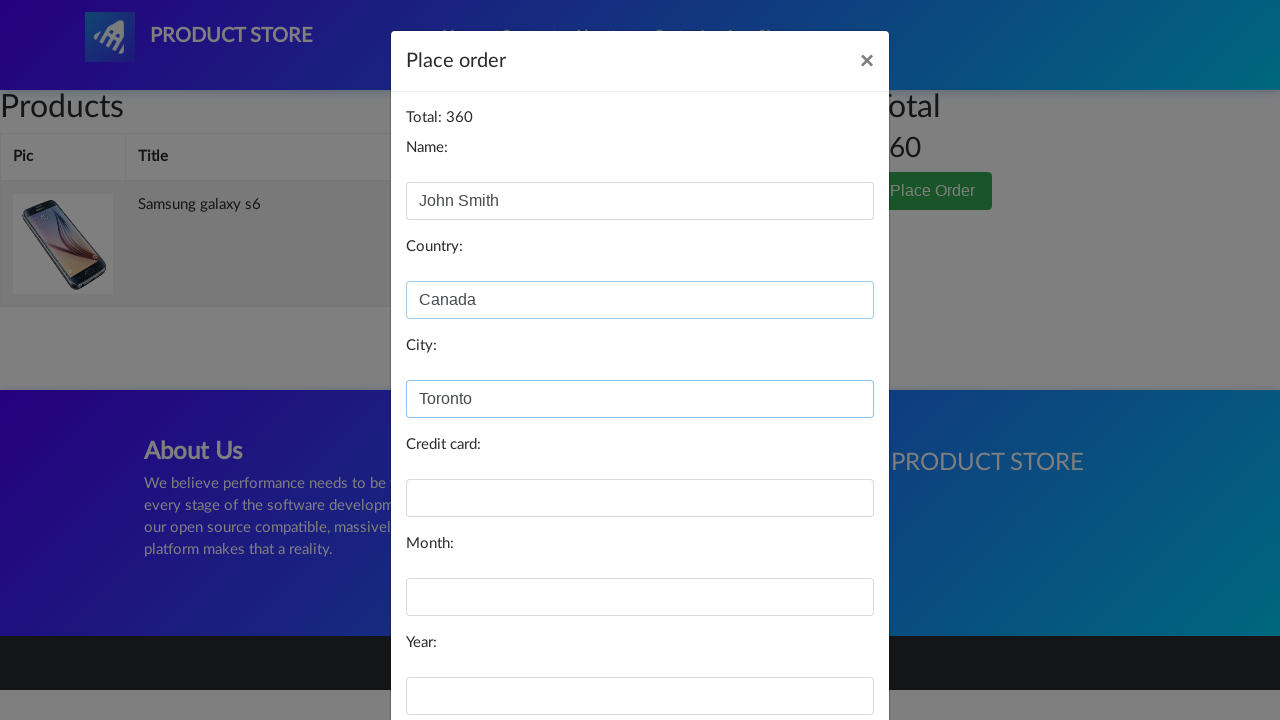

Filled in credit card number: 4532015112830366 on div.modal.fade.show #card
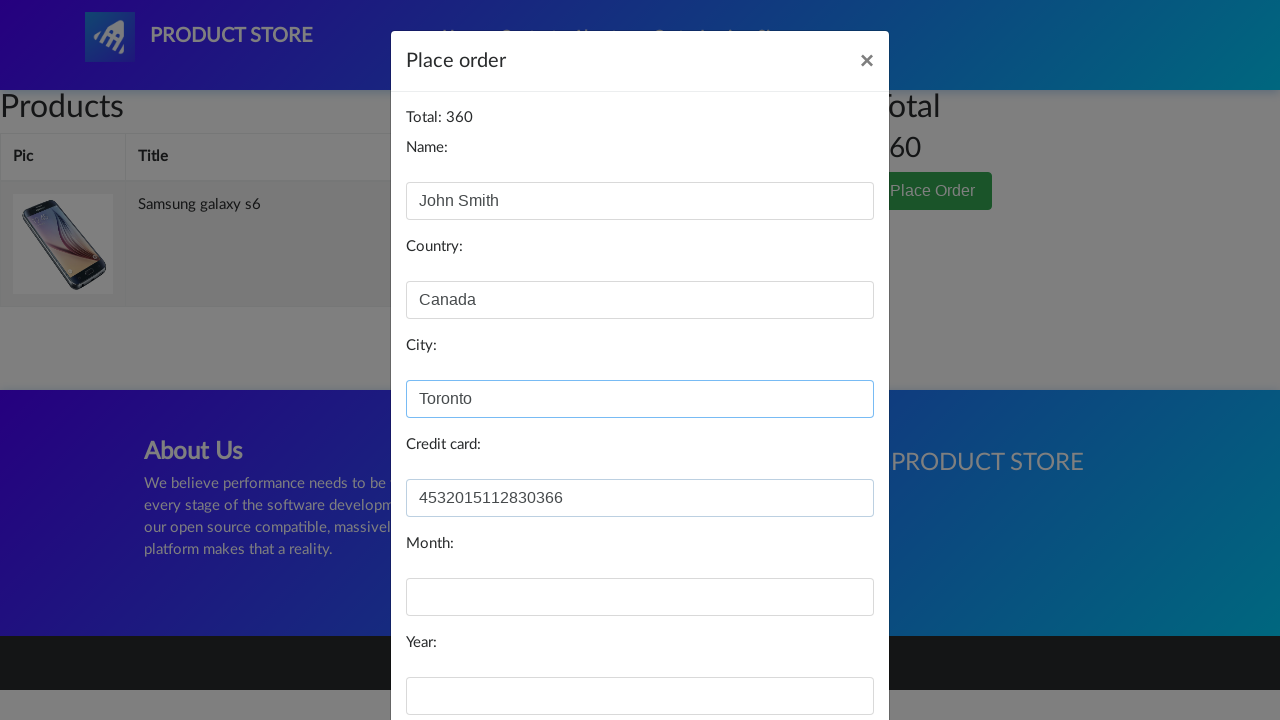

Filled in expiry month: 12 on div.modal.fade.show #month
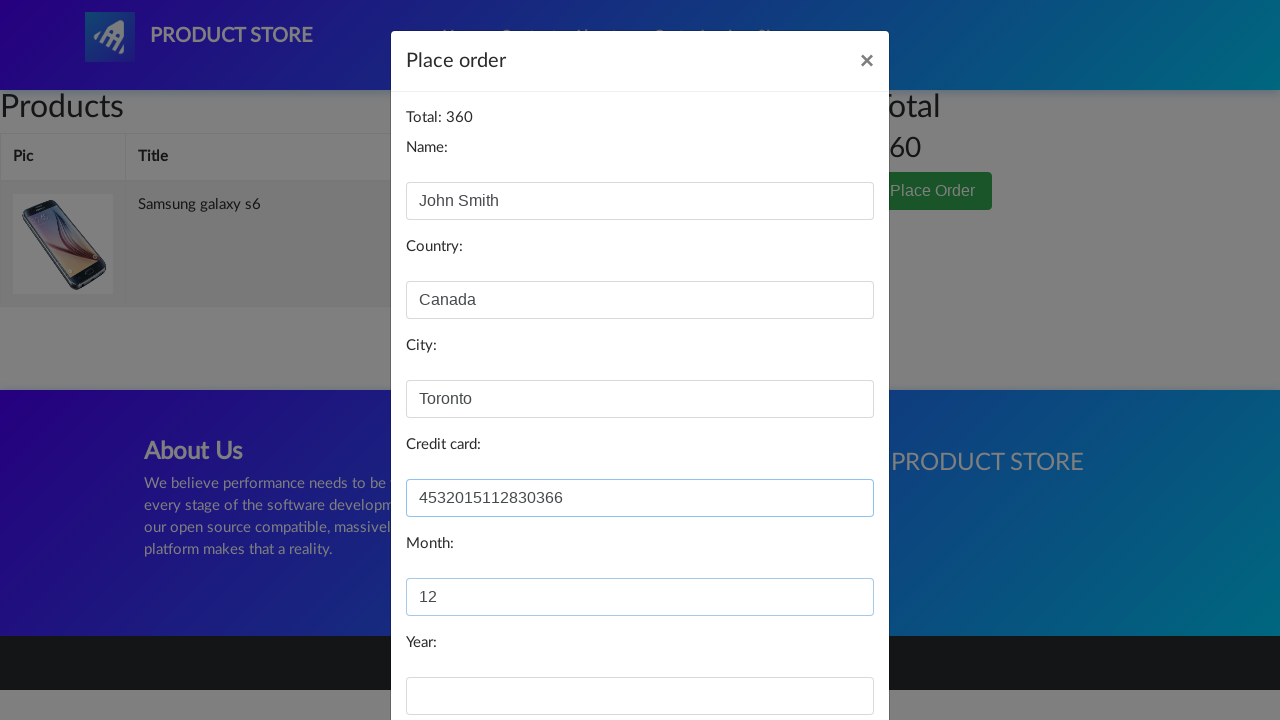

Filled in expiry year: 2025 on div.modal.fade.show #year
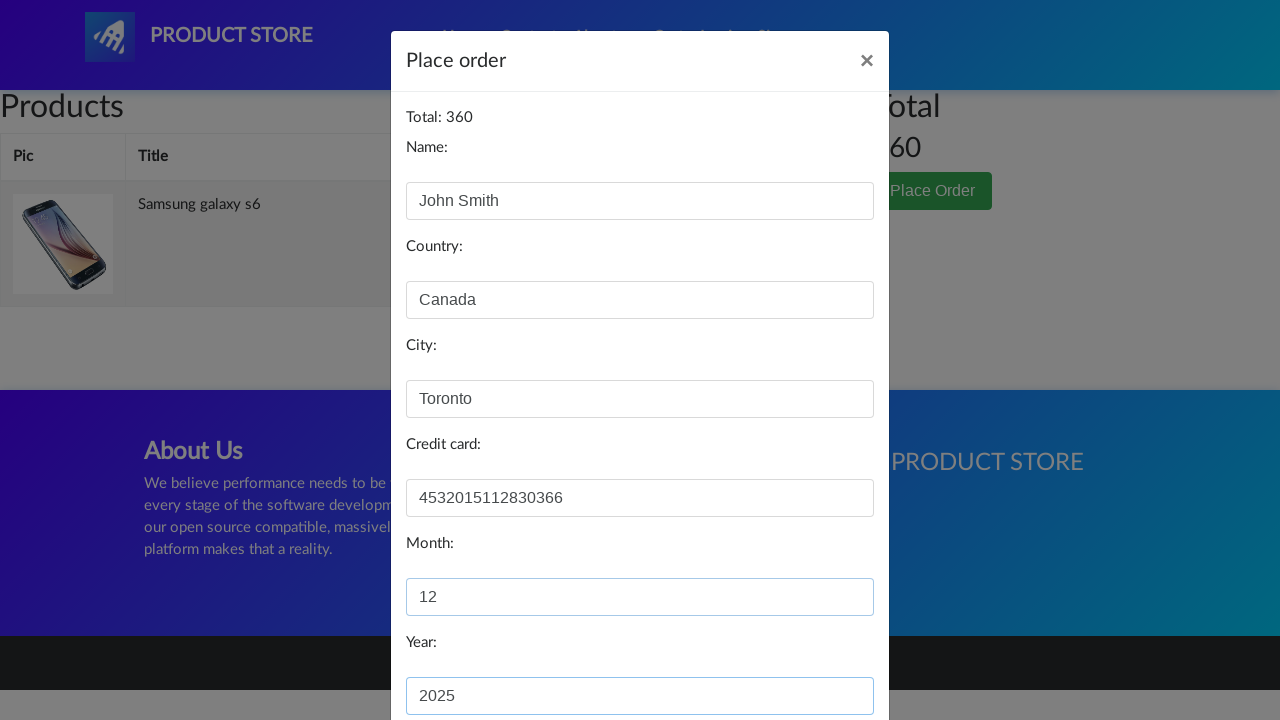

Clicked 'Purchase' button to complete order at (823, 655) on #orderModal div.modal-footer>button:last-of-type
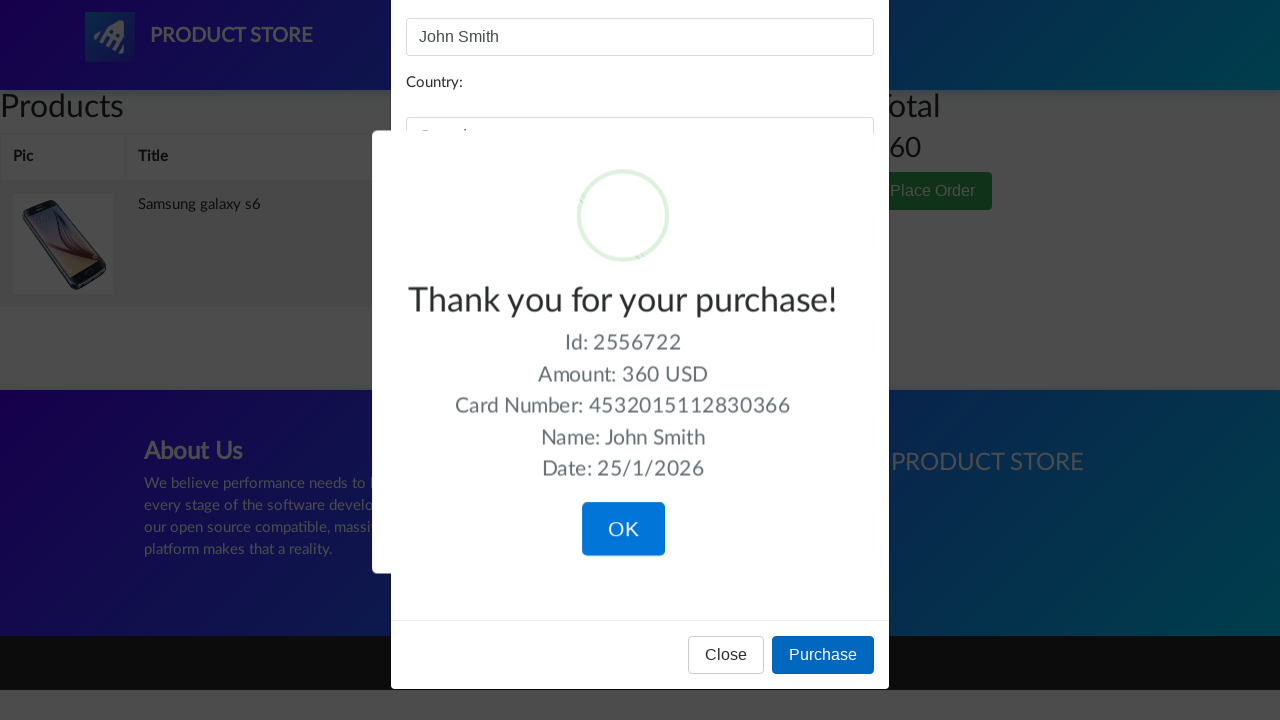

Purchase confirmation message appeared
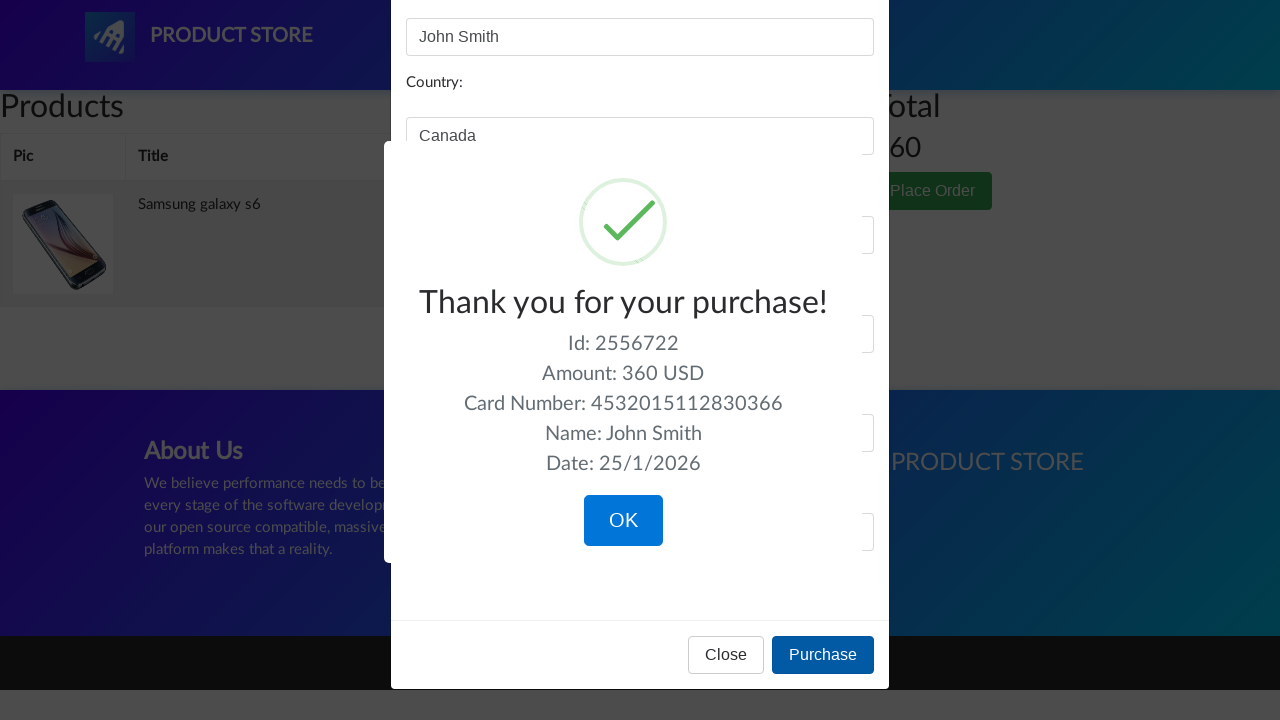

Clicked confirmation button - purchase completed successfully at (623, 521) on div.sa-confirm-button-container>button
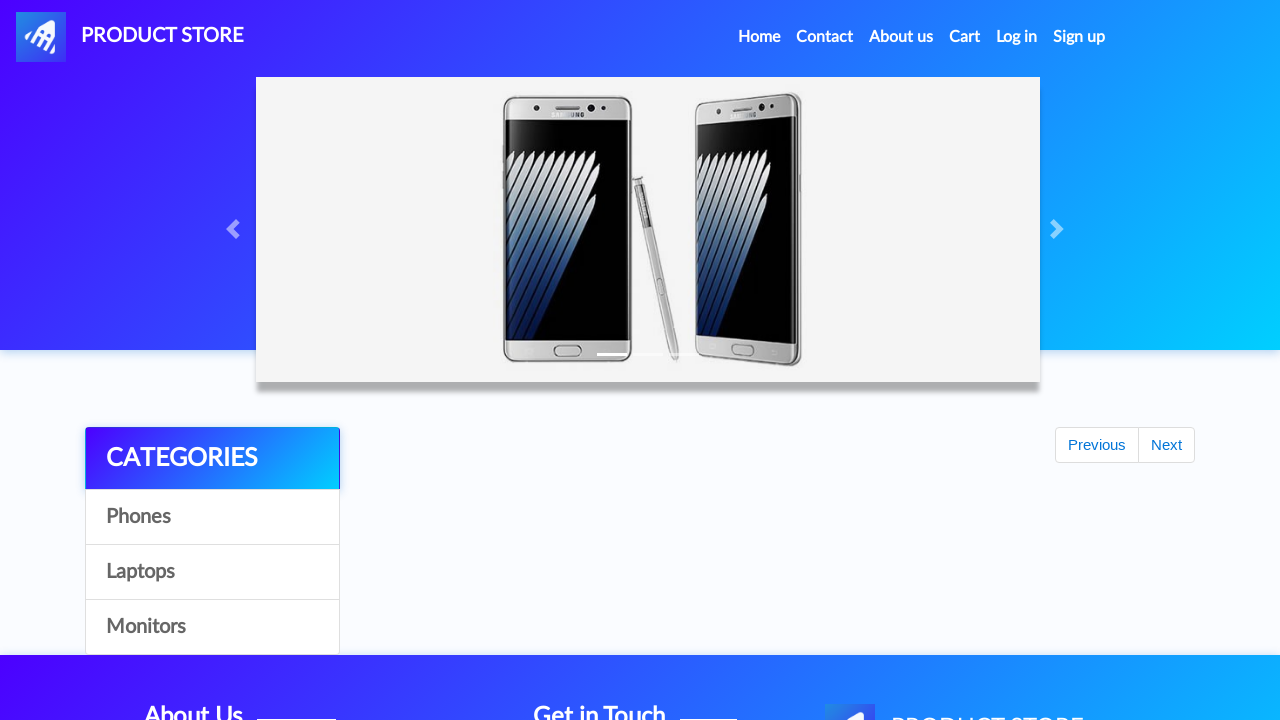

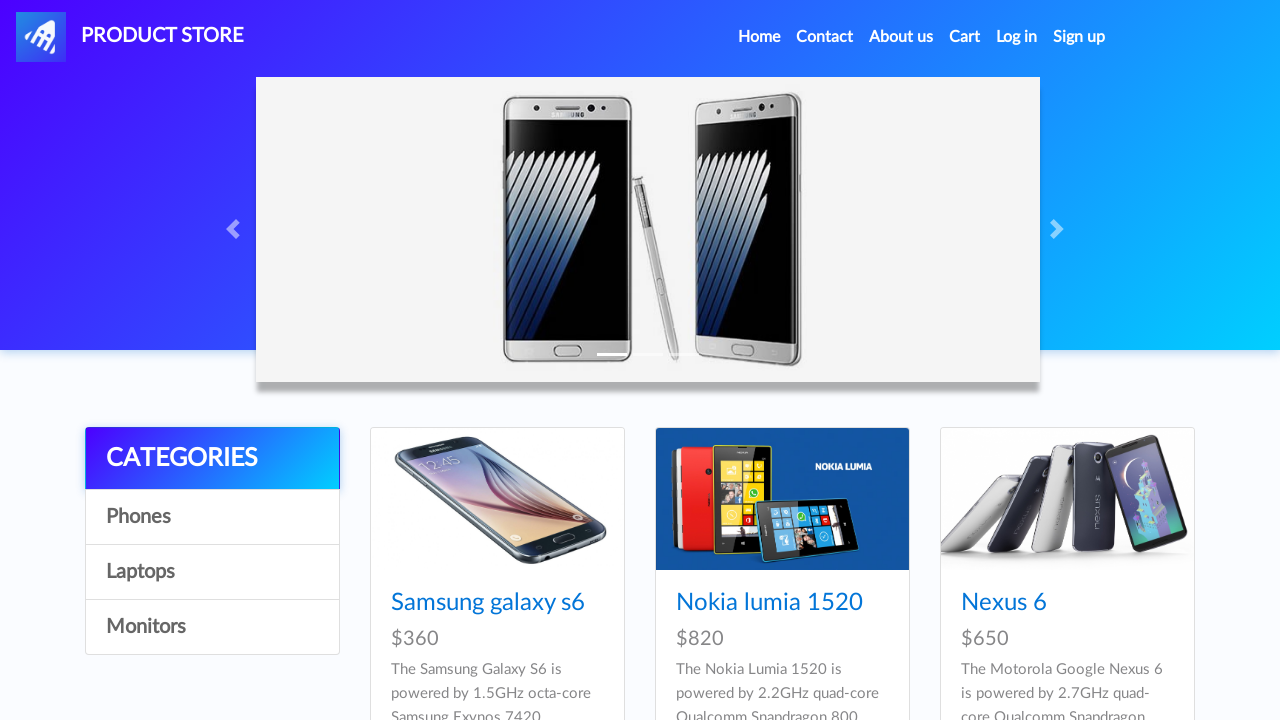